Tests alert handling functionality by entering a name in a text field, triggering an alert, verifying the alert text contains the entered name, and accepting the alert

Starting URL: https://rahulshettyacademy.com/AutomationPractice/

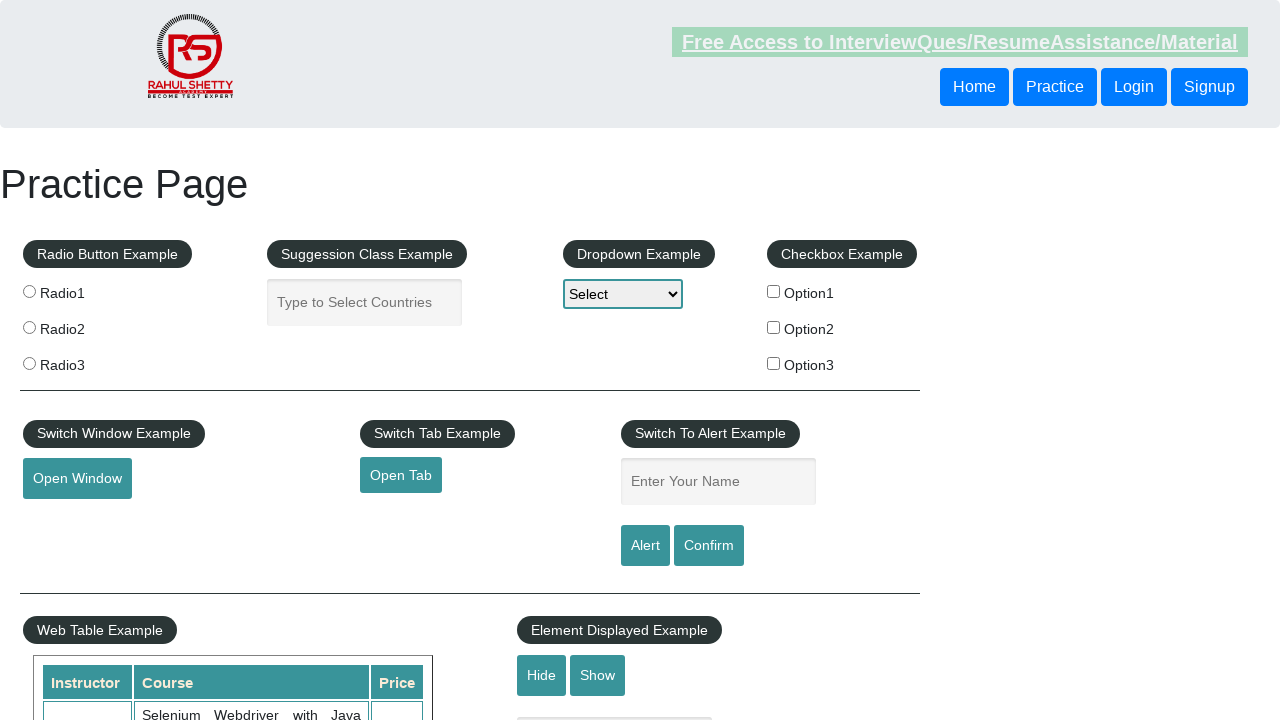

Filled name field with 'Piyush' on input#name
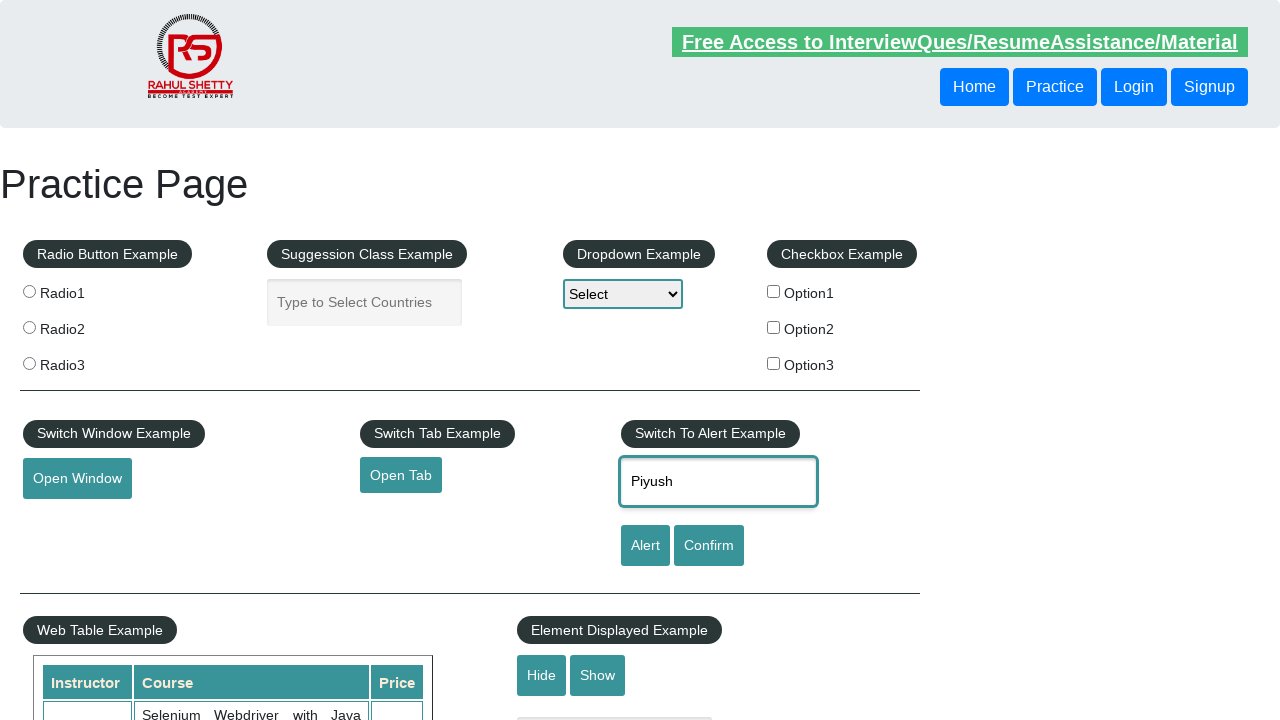

Clicked alert button to trigger alert dialog at (645, 546) on #alertbtn
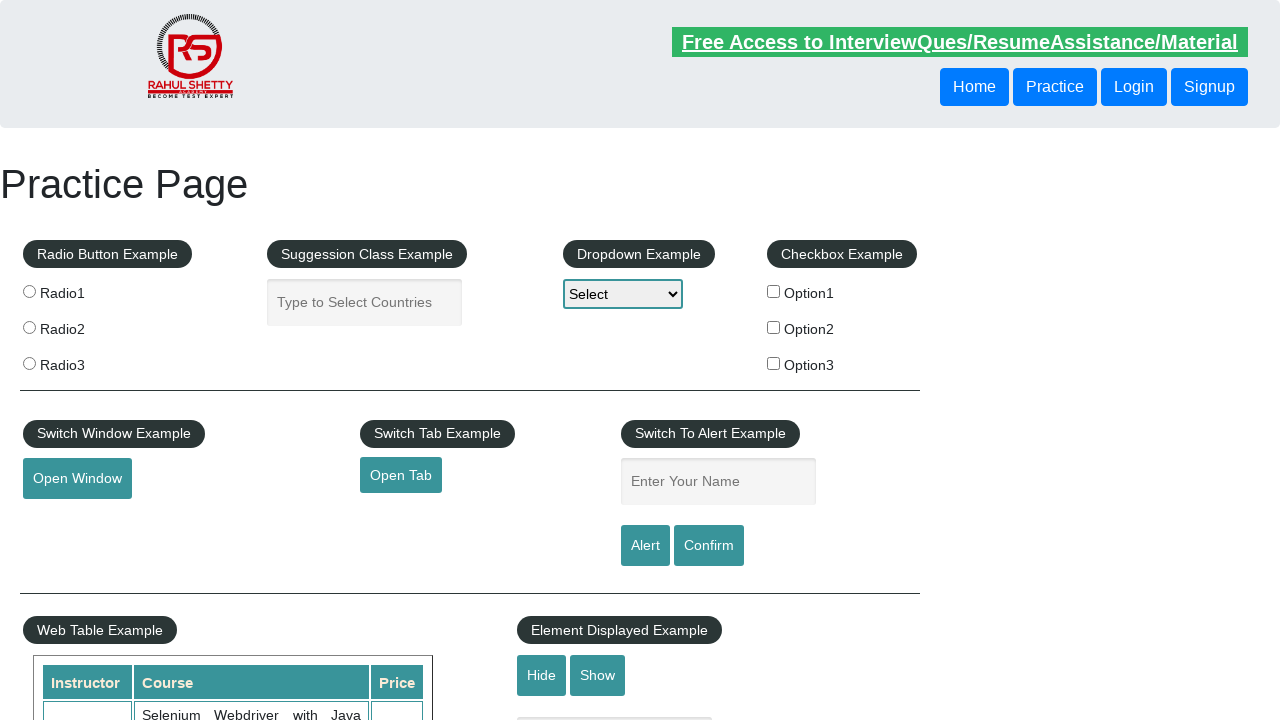

Registered dialog handler to verify alert contains 'Piyush' and accept it
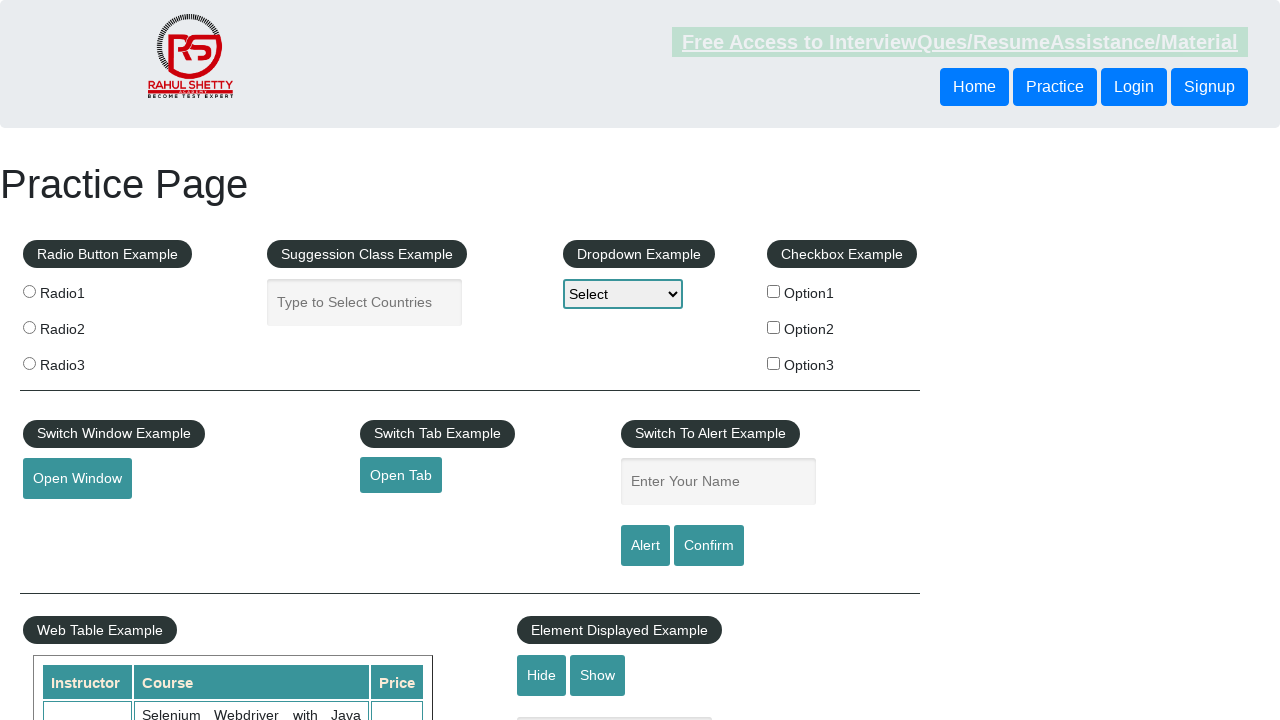

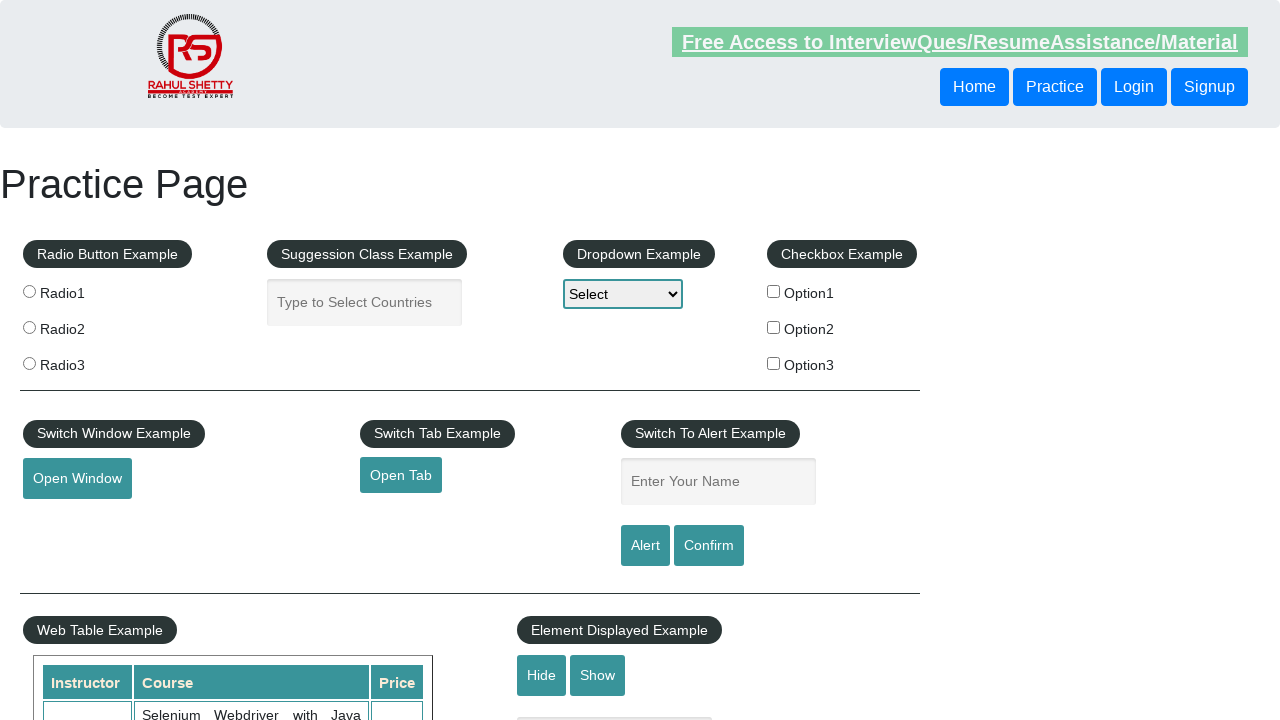